Tests browser navigation functionalities including navigating to another page, going back, resizing window, going forward, and refreshing.

Starting URL: https://kristinek.github.io/site/tasks/locators_different

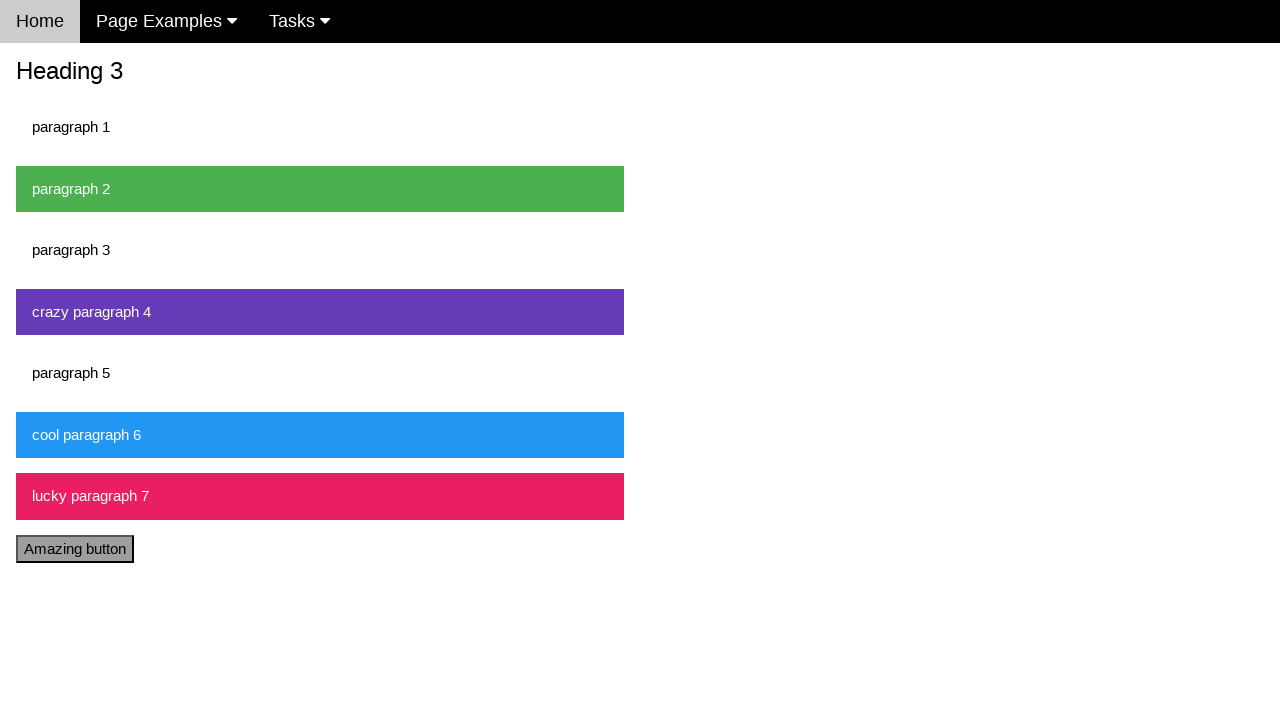

Navigated to locators example page
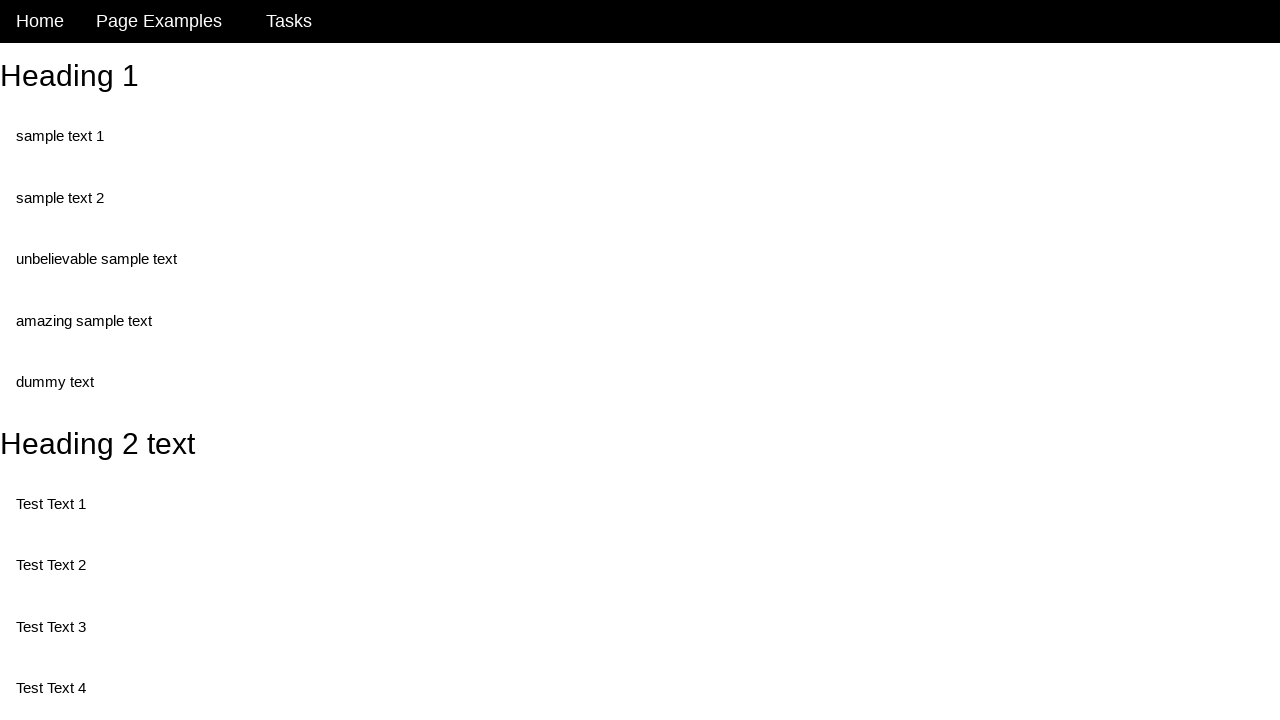

Navigated back to previous page
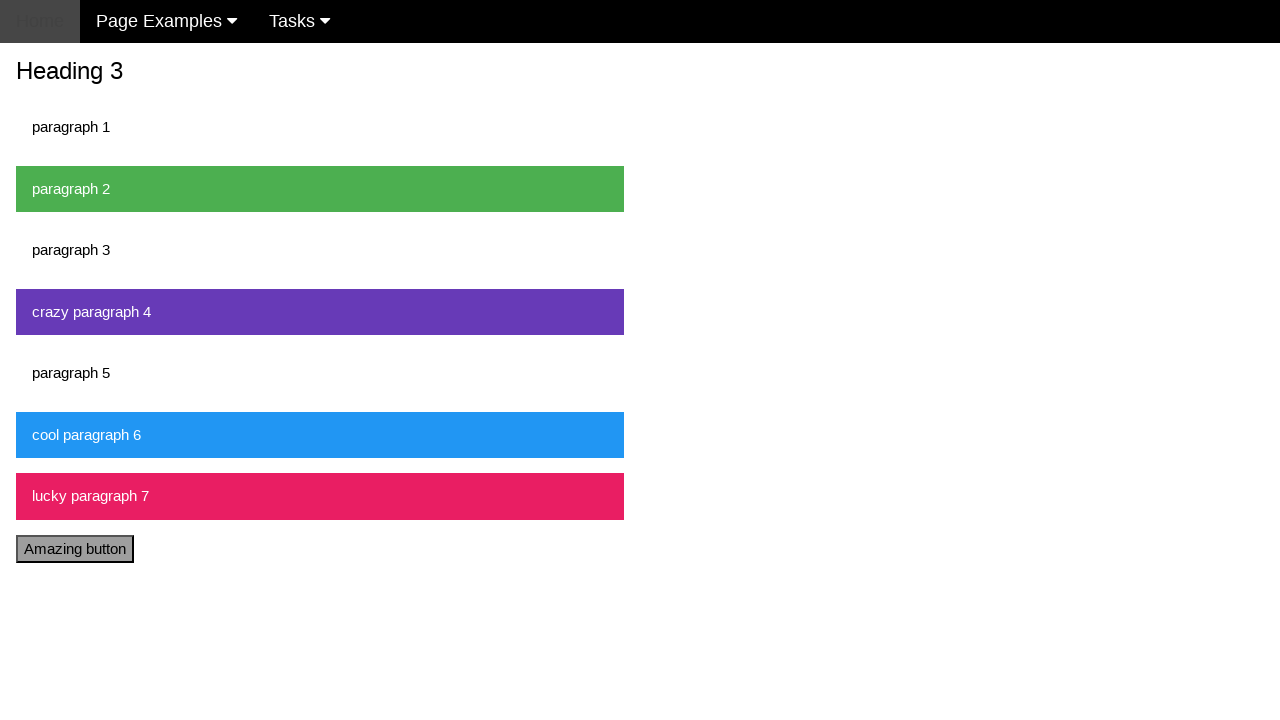

Resized browser window to 800x600
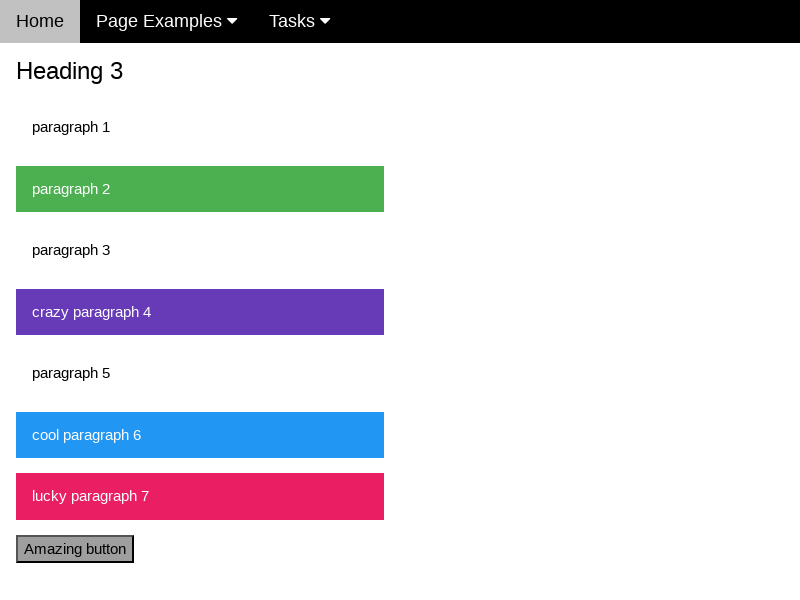

Navigated forward to next page
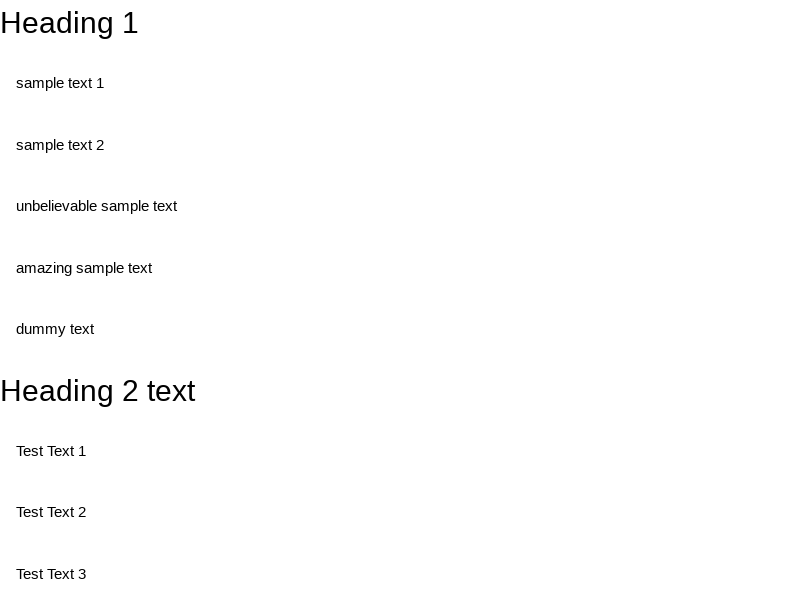

Refreshed the current page
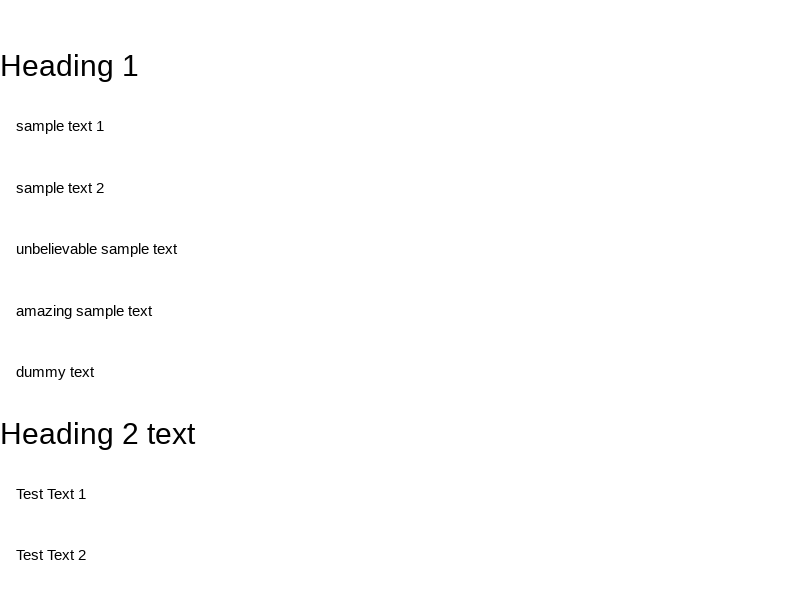

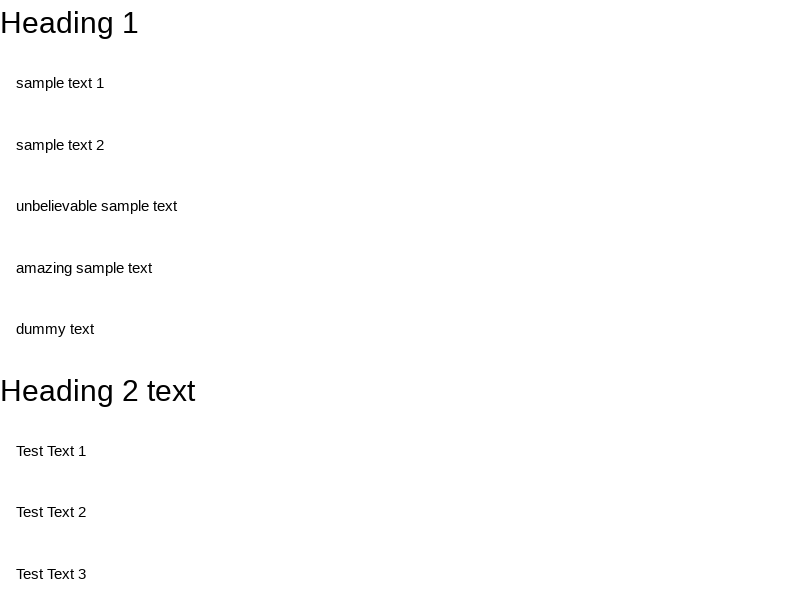